Tests clicking the login button on the Sauce Demo page using JavaScript executor to perform the click action

Starting URL: https://www.saucedemo.com/

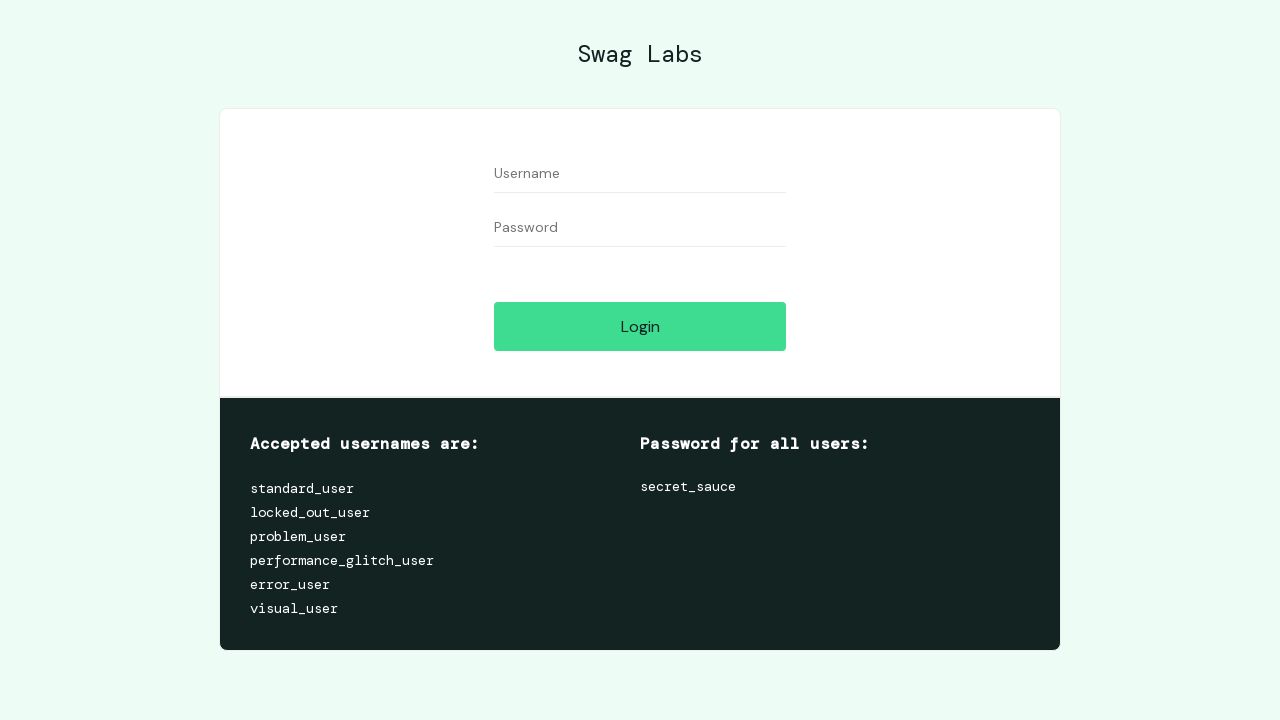

Located the login button element
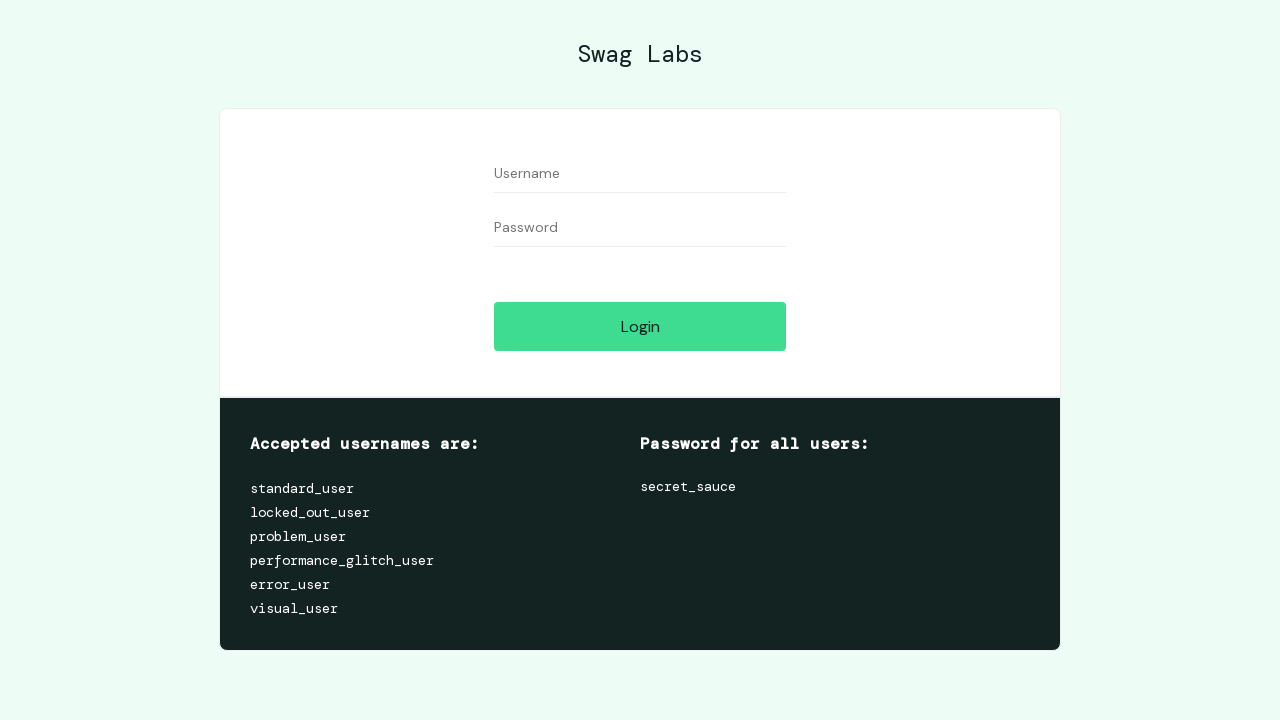

Clicked the login button using JavaScript executor
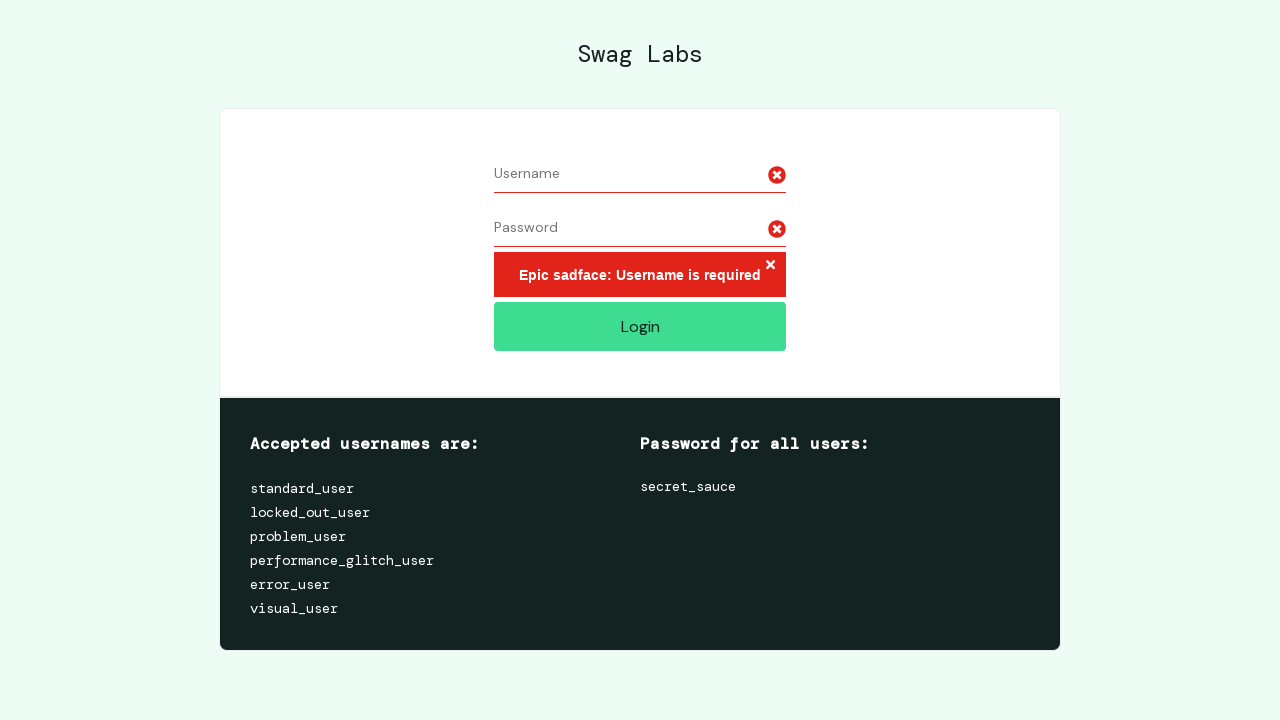

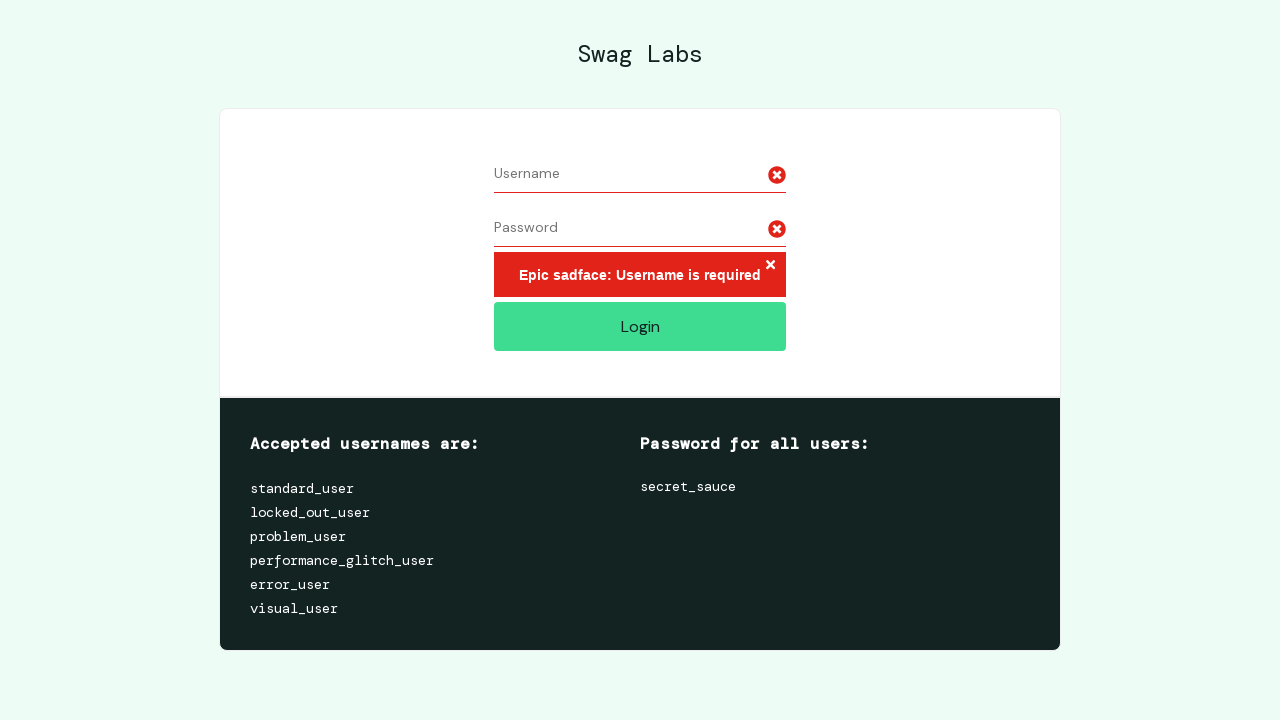